Tests that the Clear completed button displays the correct text when items are completed

Starting URL: https://demo.playwright.dev/todomvc

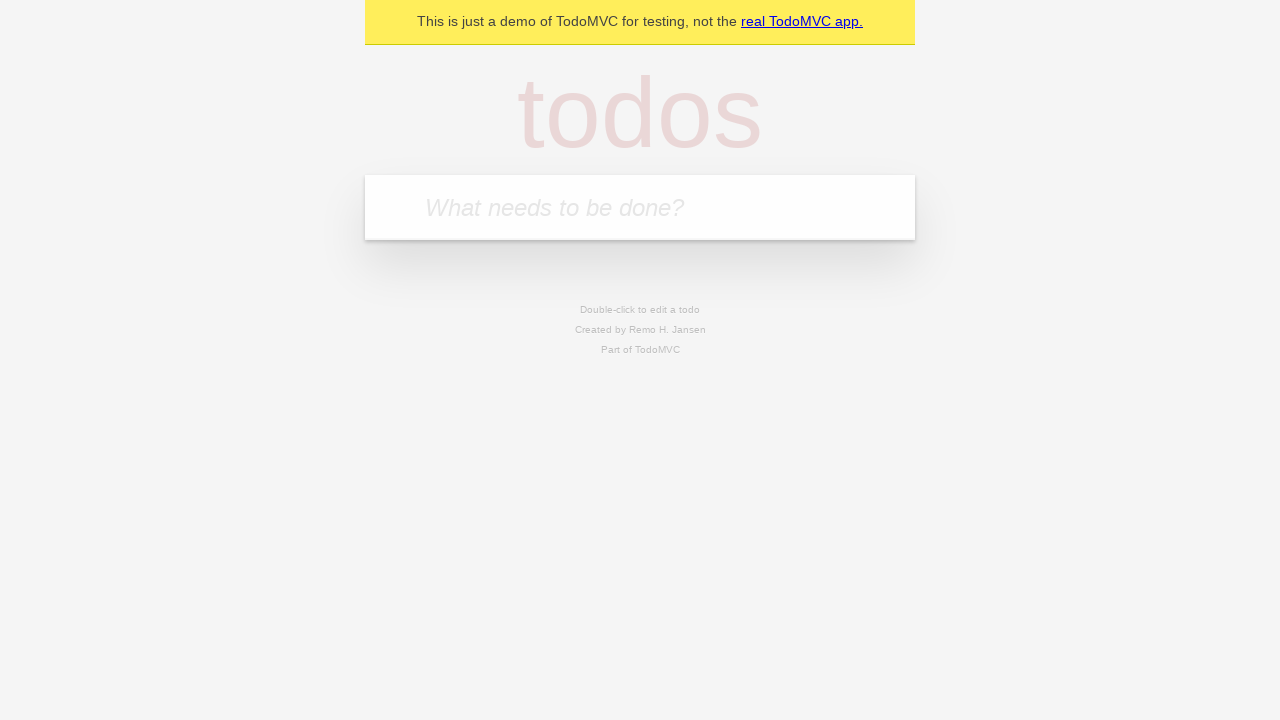

Filled todo input with 'buy some cheese' on internal:attr=[placeholder="What needs to be done?"i]
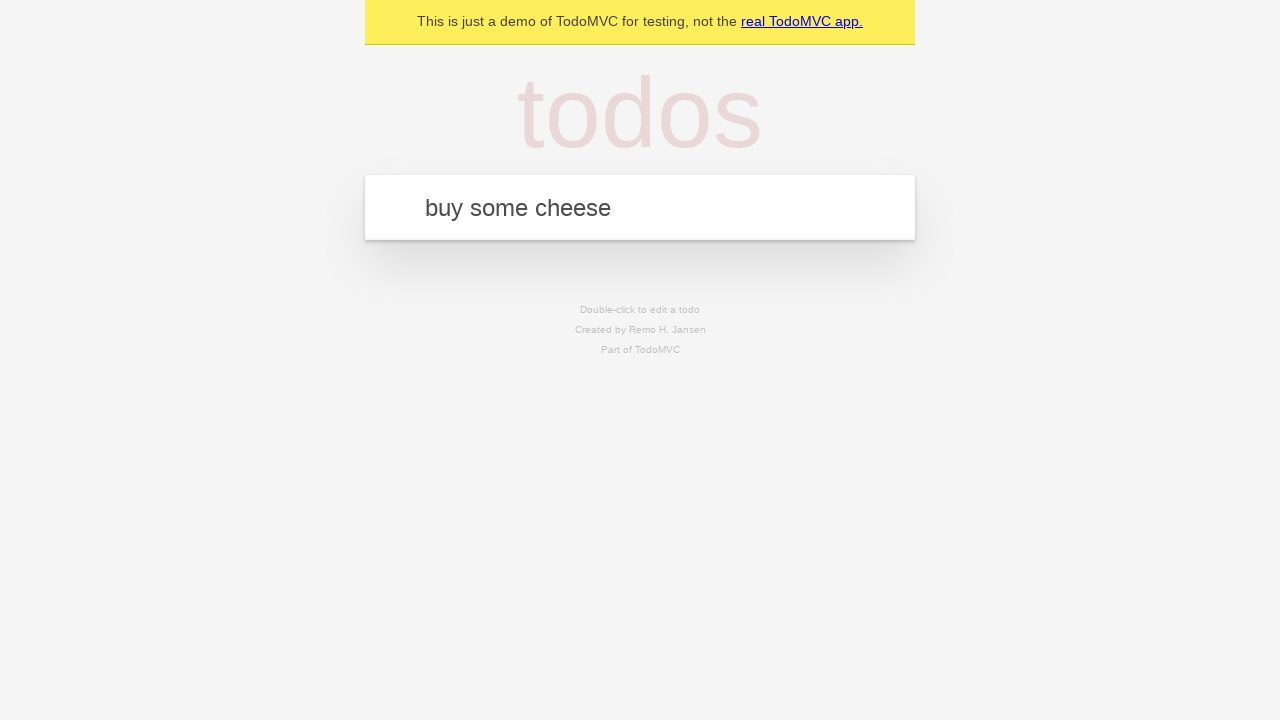

Pressed Enter to add 'buy some cheese' todo item on internal:attr=[placeholder="What needs to be done?"i]
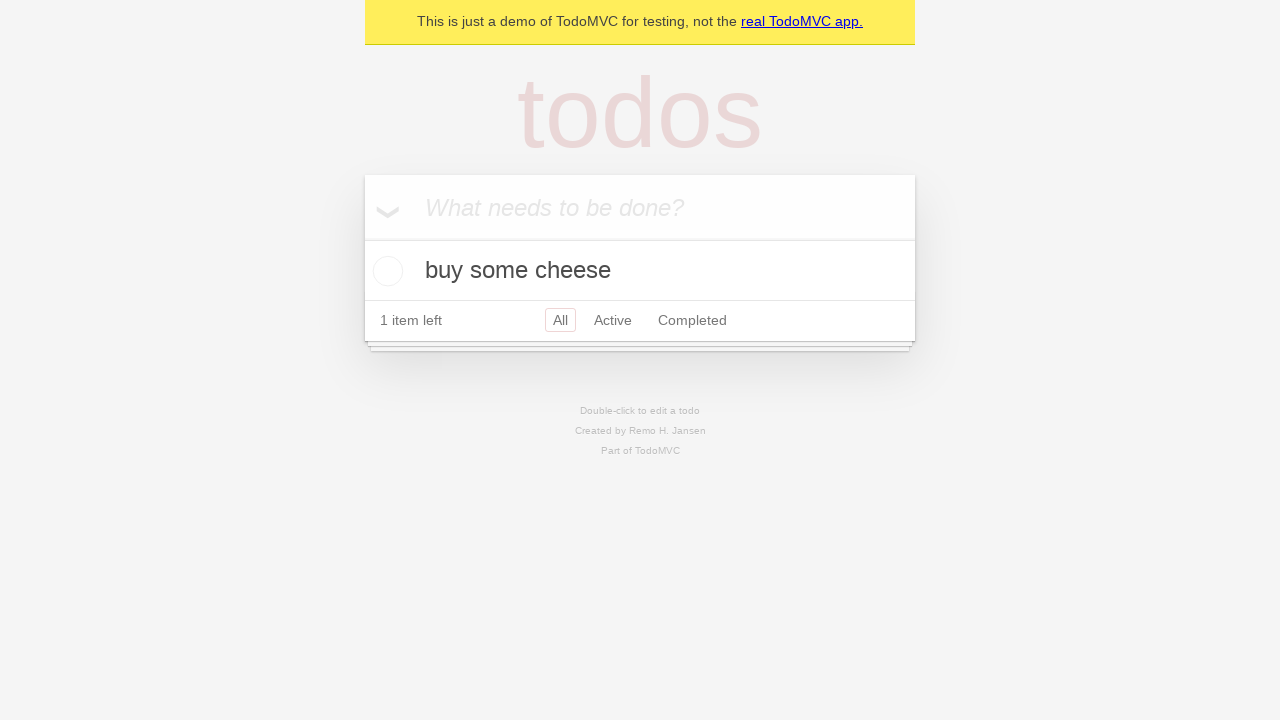

Filled todo input with 'feed the cat' on internal:attr=[placeholder="What needs to be done?"i]
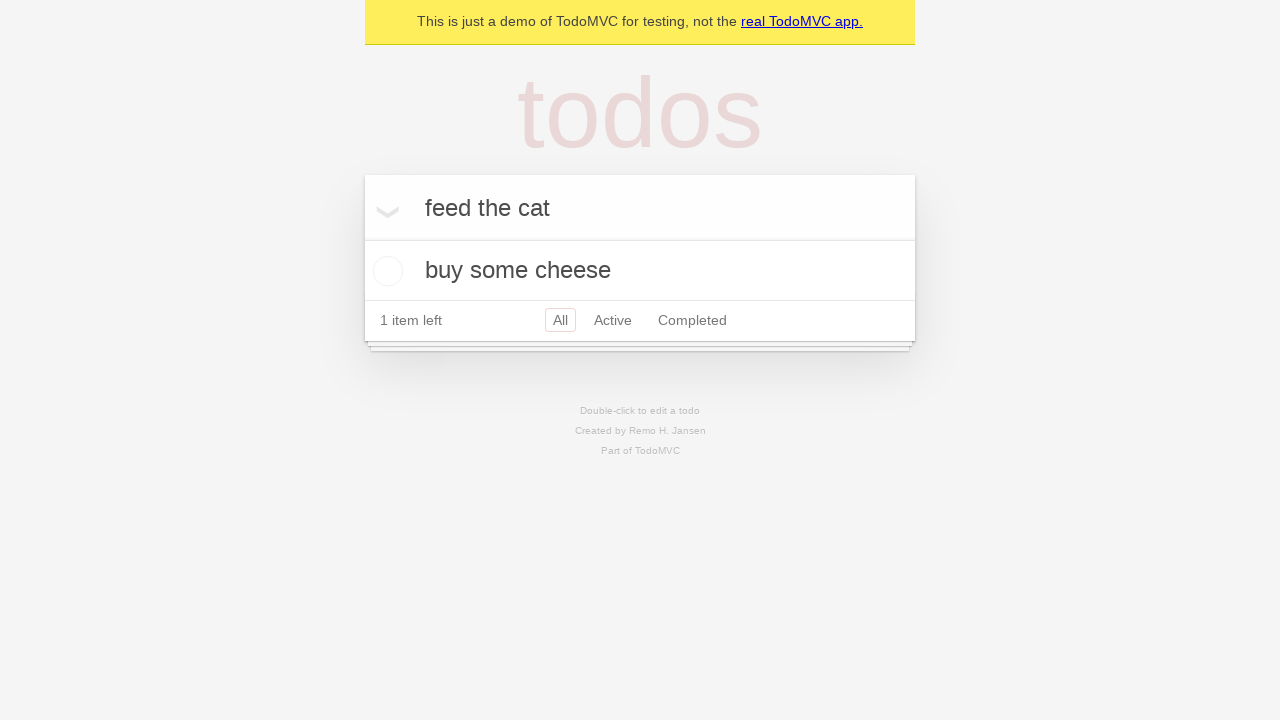

Pressed Enter to add 'feed the cat' todo item on internal:attr=[placeholder="What needs to be done?"i]
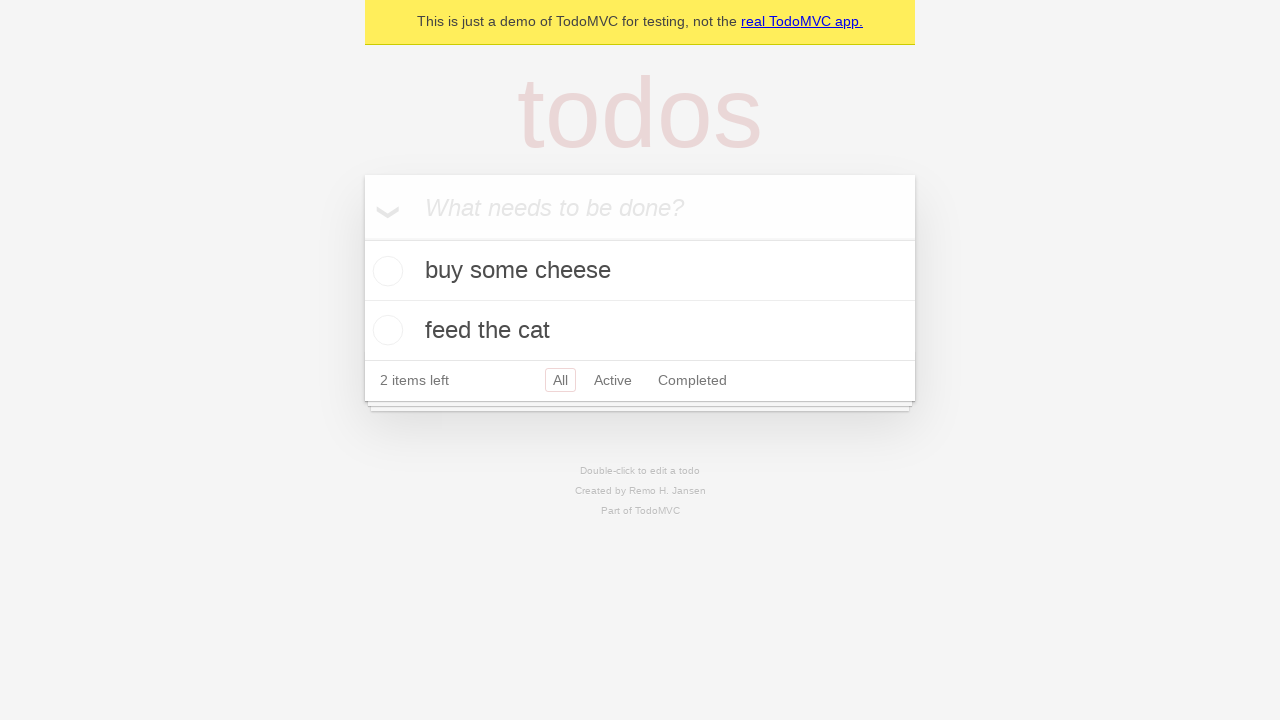

Filled todo input with 'book a doctors appointment' on internal:attr=[placeholder="What needs to be done?"i]
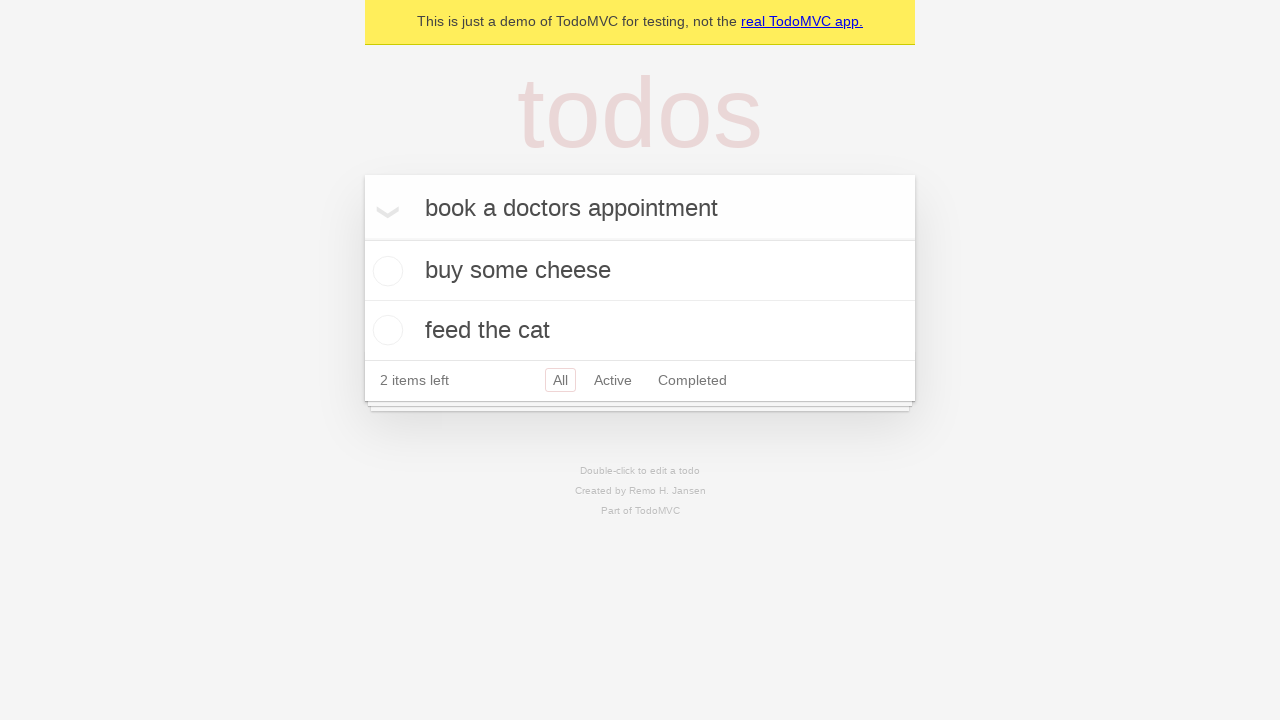

Pressed Enter to add 'book a doctors appointment' todo item on internal:attr=[placeholder="What needs to be done?"i]
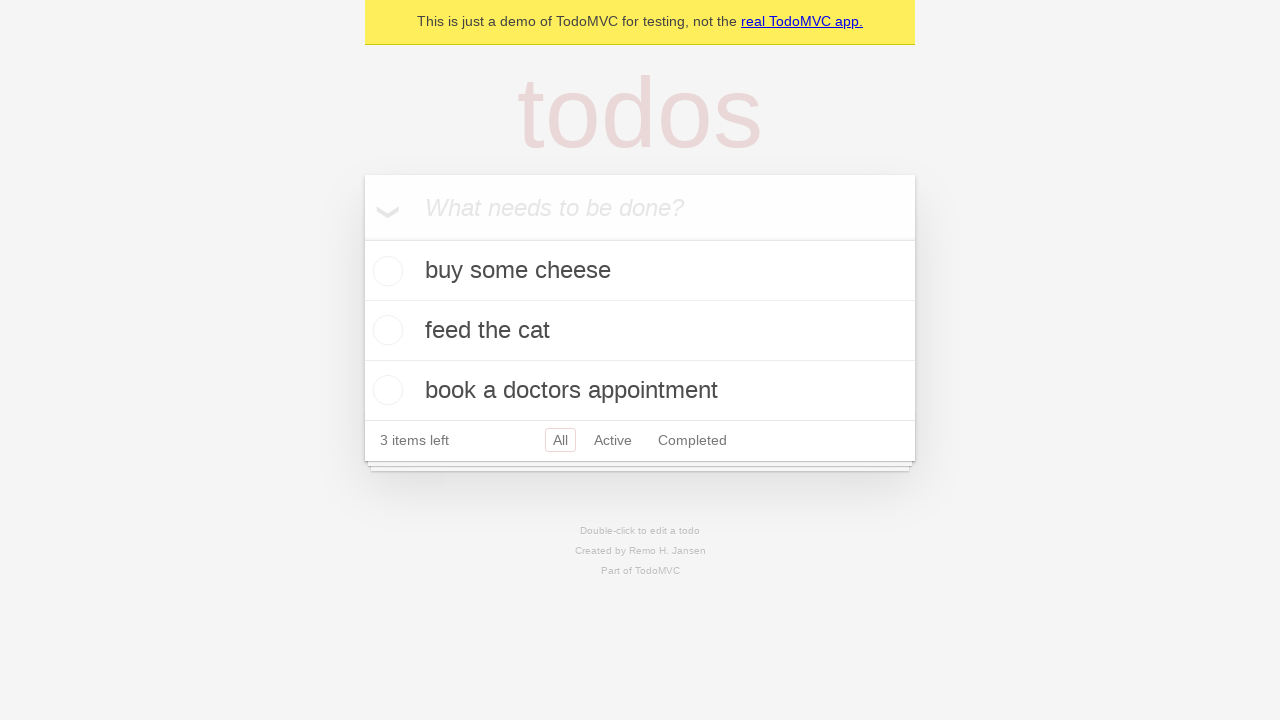

Checked the first todo item to mark it as completed at (385, 271) on .todo-list li .toggle >> nth=0
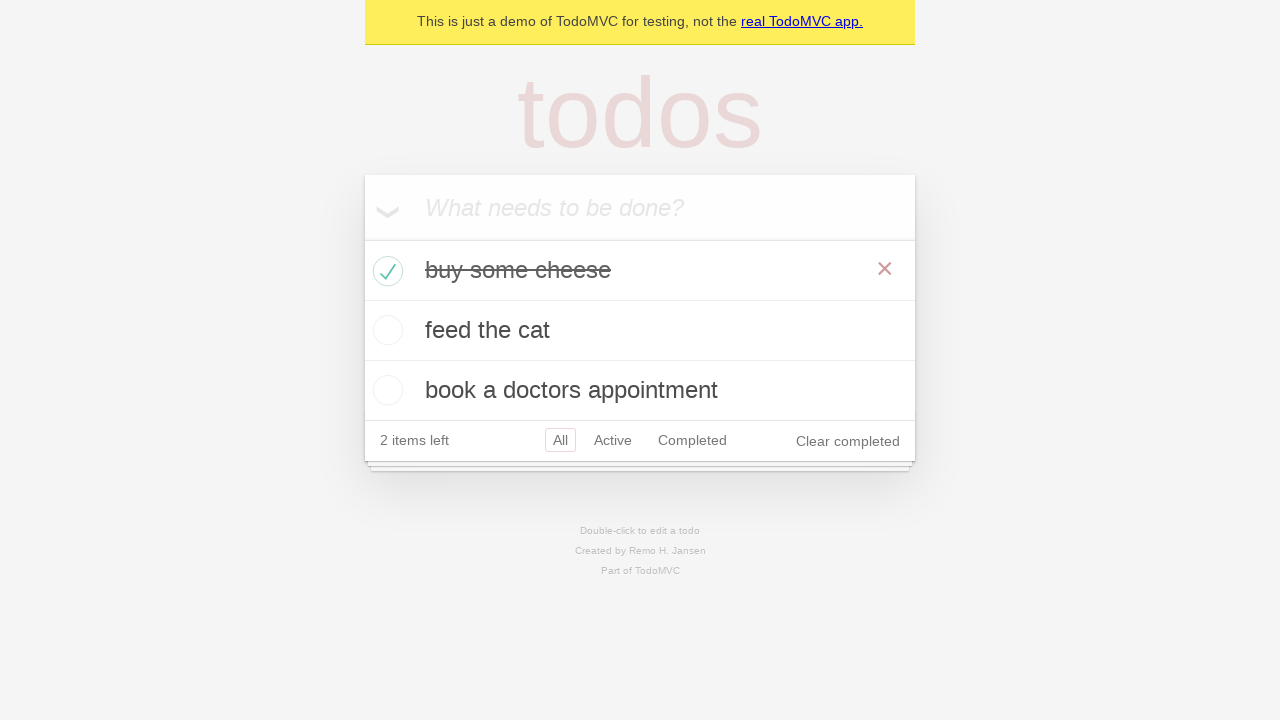

Clear completed button appeared after marking item as completed
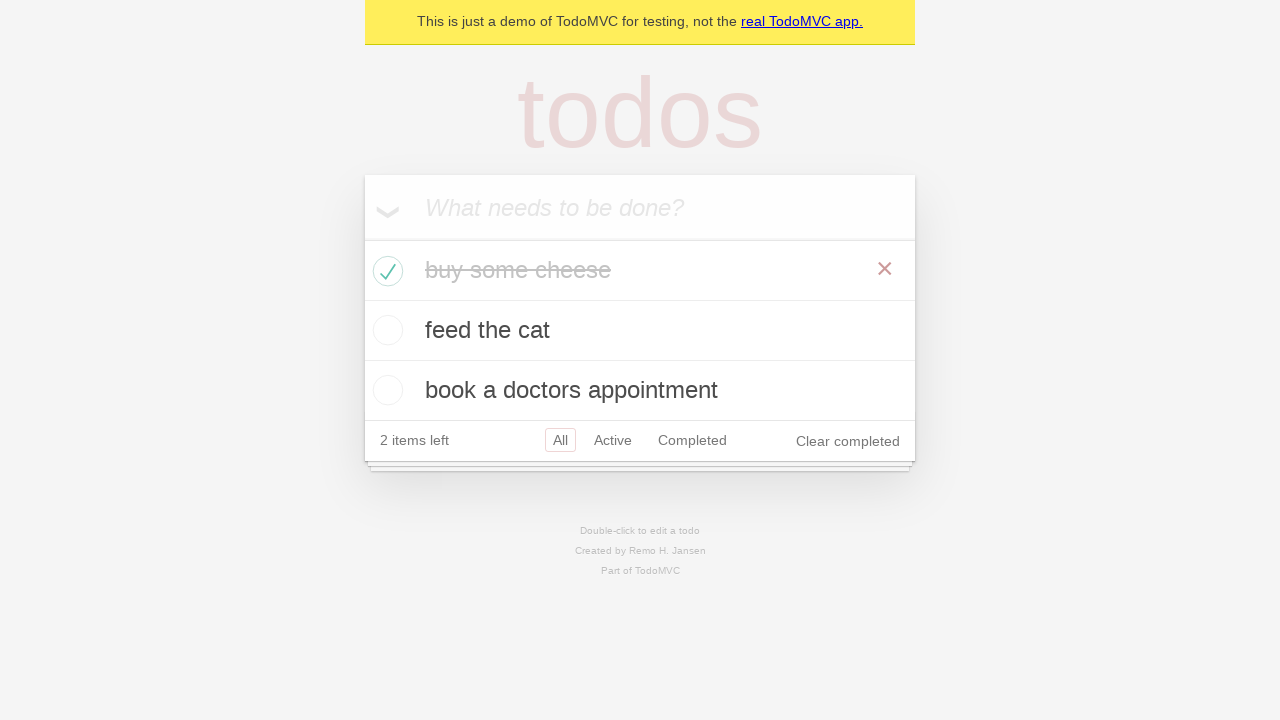

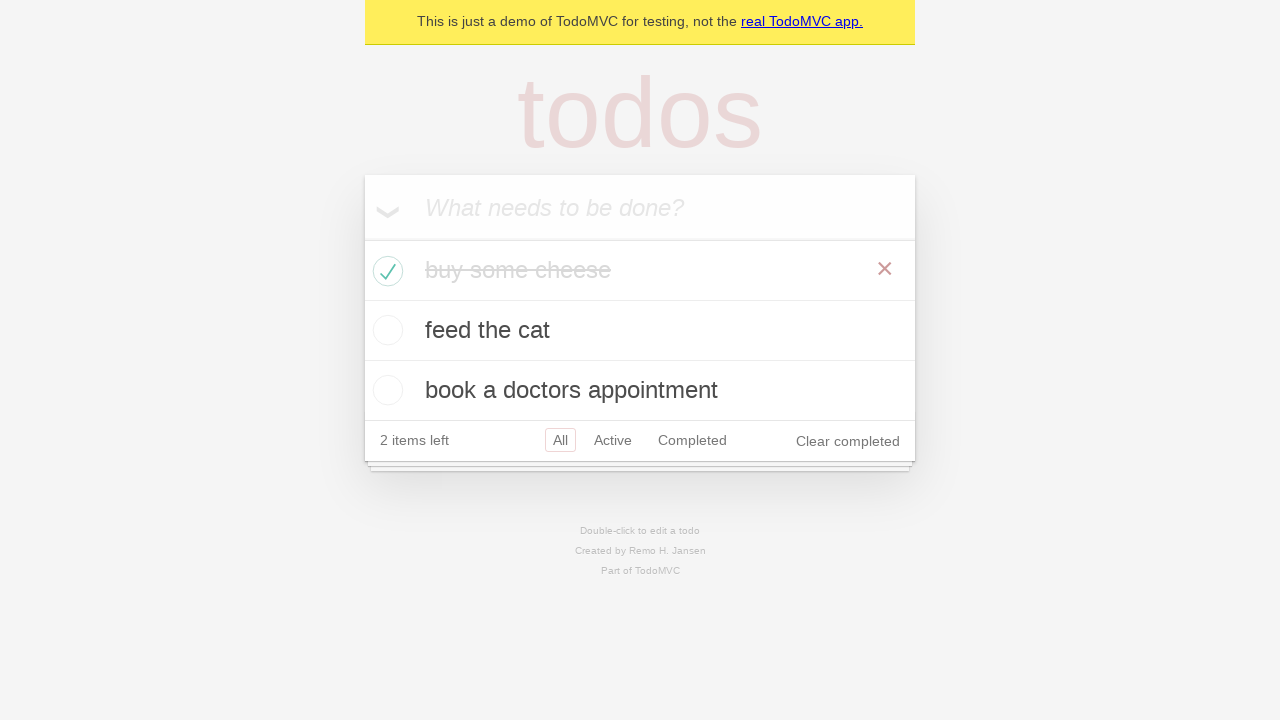